Tests a button that looks like a link by clicking it and verifying that "Submitted" text appears as the result.

Starting URL: https://www.qa-practice.com/elements/button/like_a_button

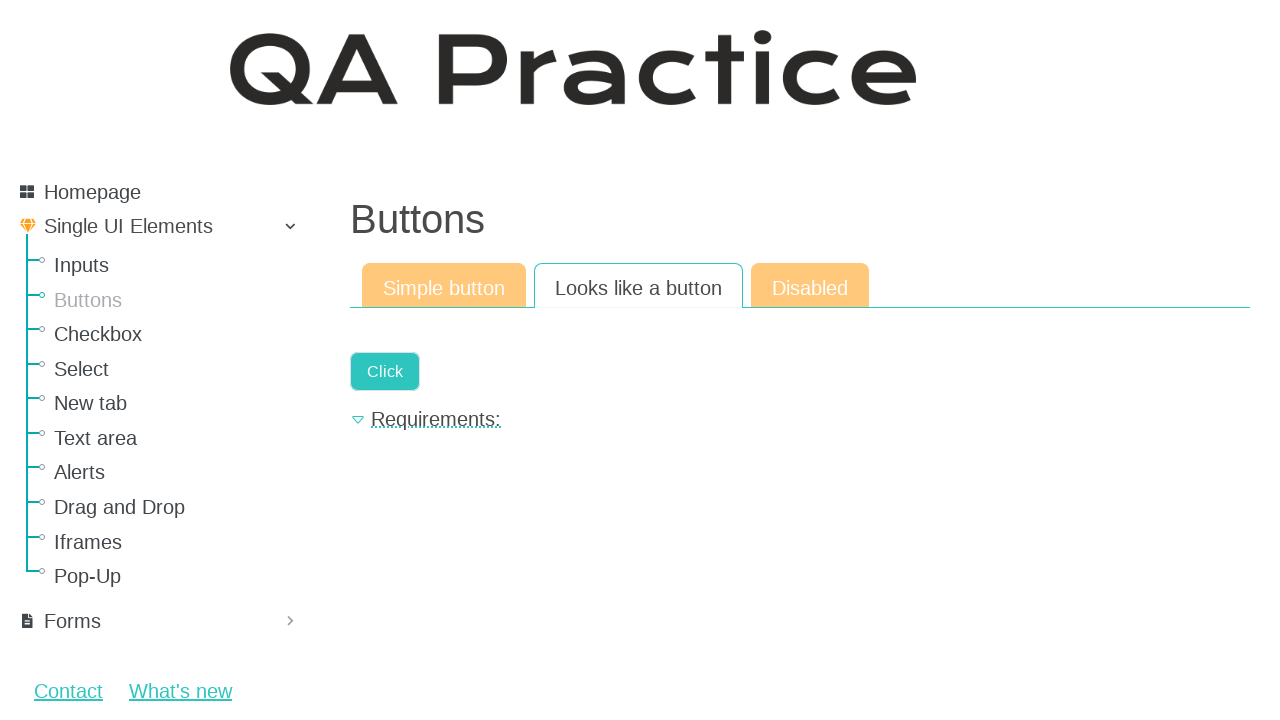

Verified button with class 'a-button' is visible
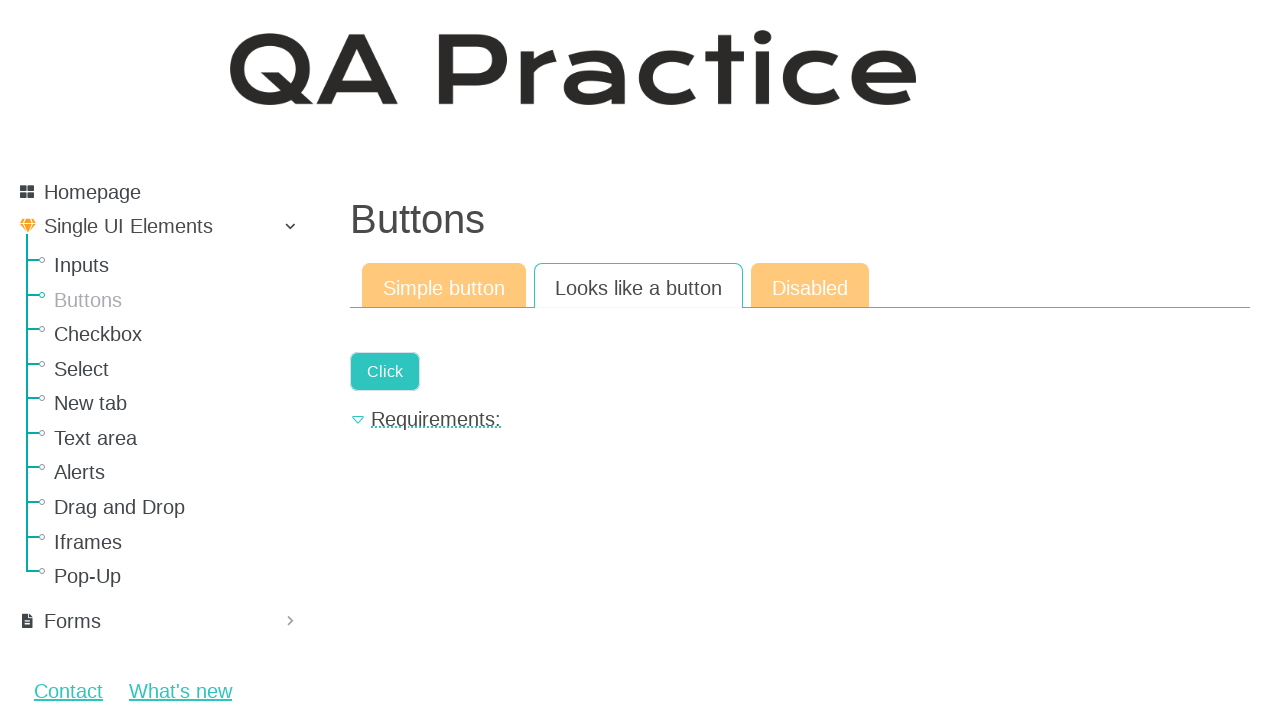

Clicked the button that looks like a link at (385, 372) on .a-button
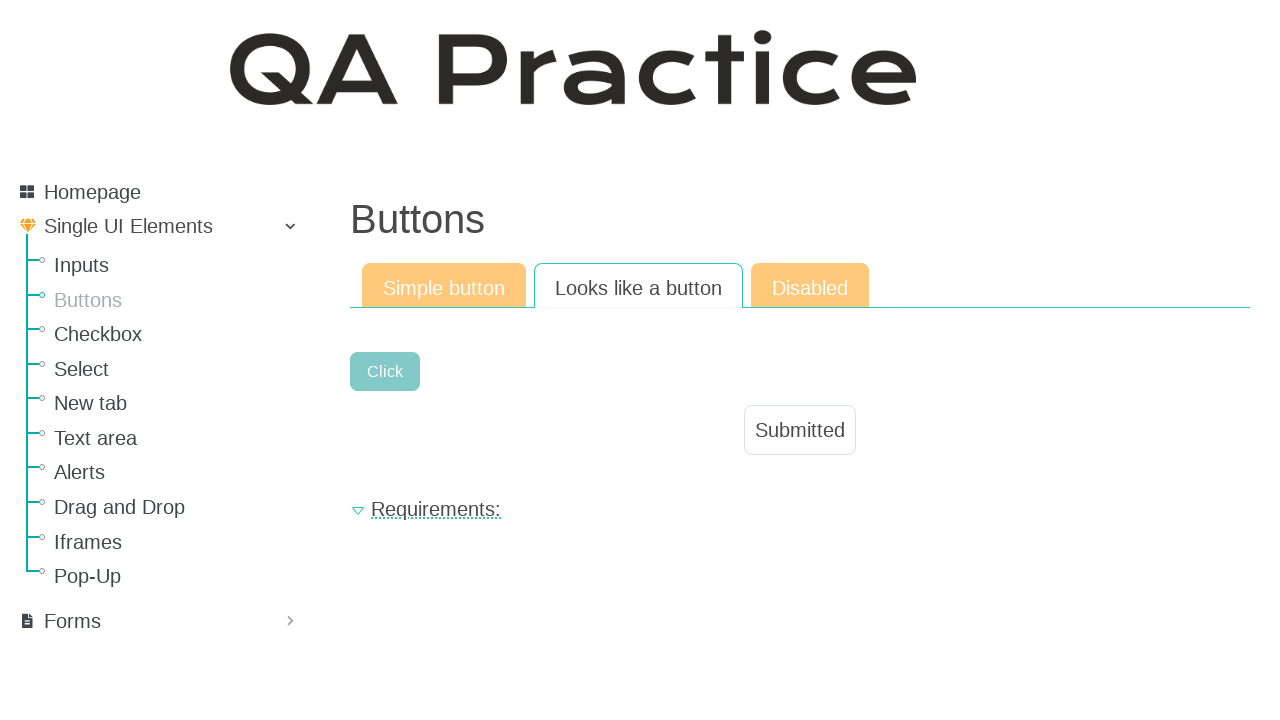

Verified 'Submitted' text appeared in result
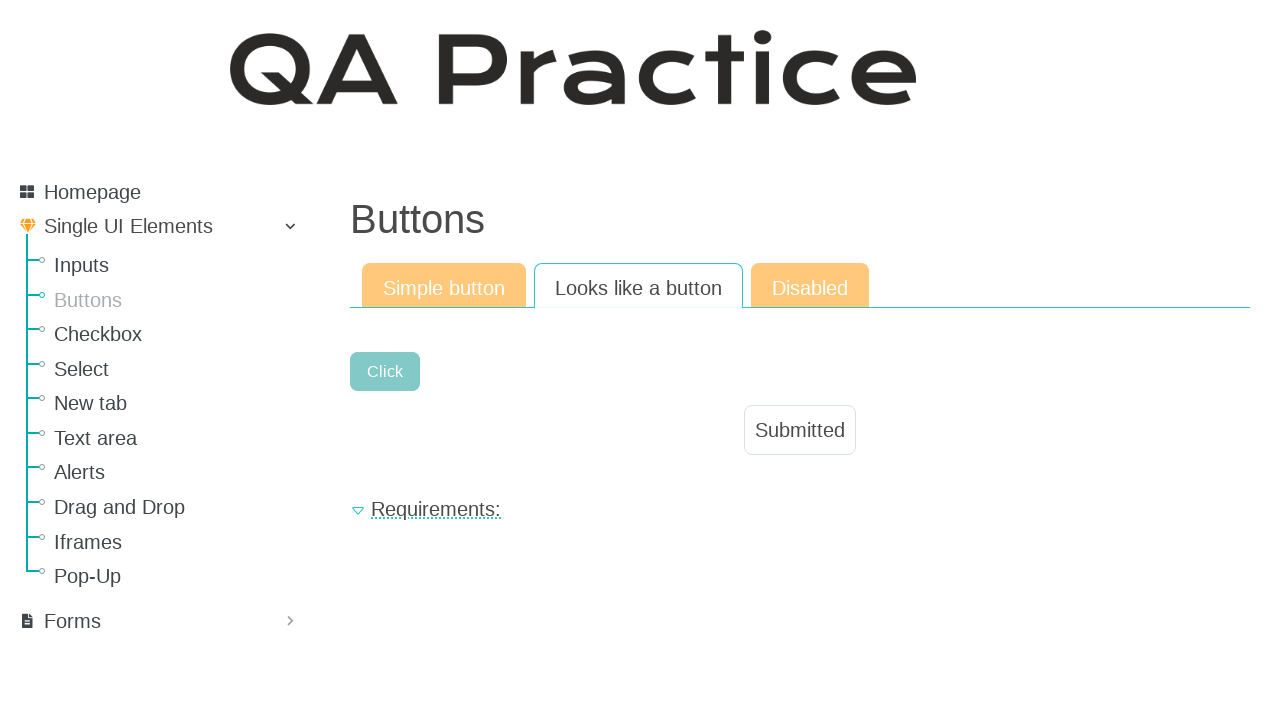

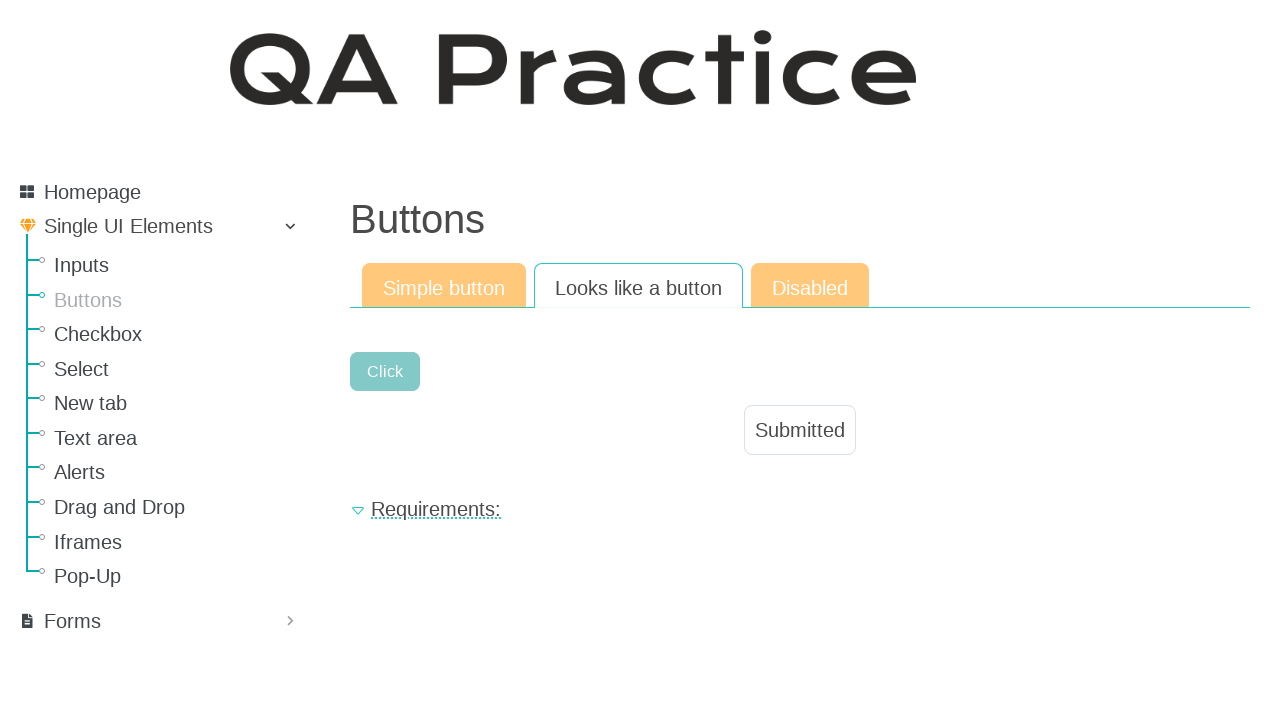